Tests selecting multiple checkboxes by iterating through all checkboxes and clicking those that are not already selected.

Starting URL: https://bonigarcia.dev/selenium-webdriver-java/web-form.html

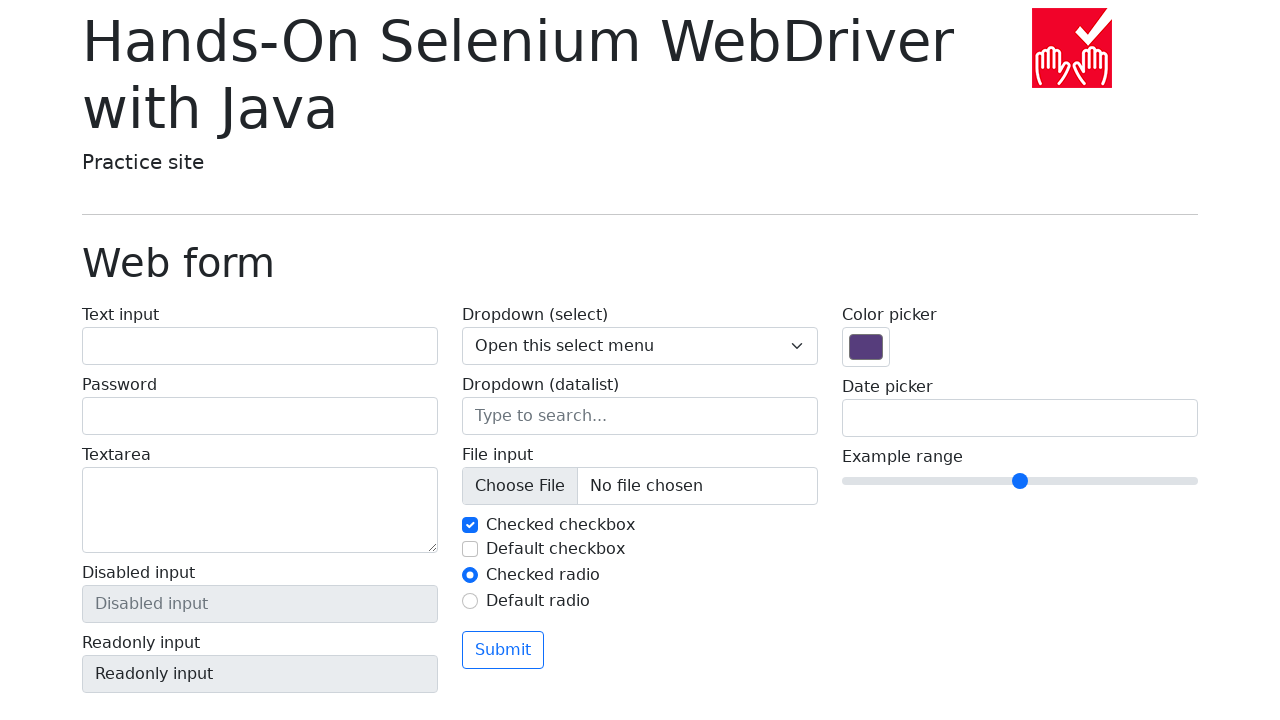

Navigated to web form page
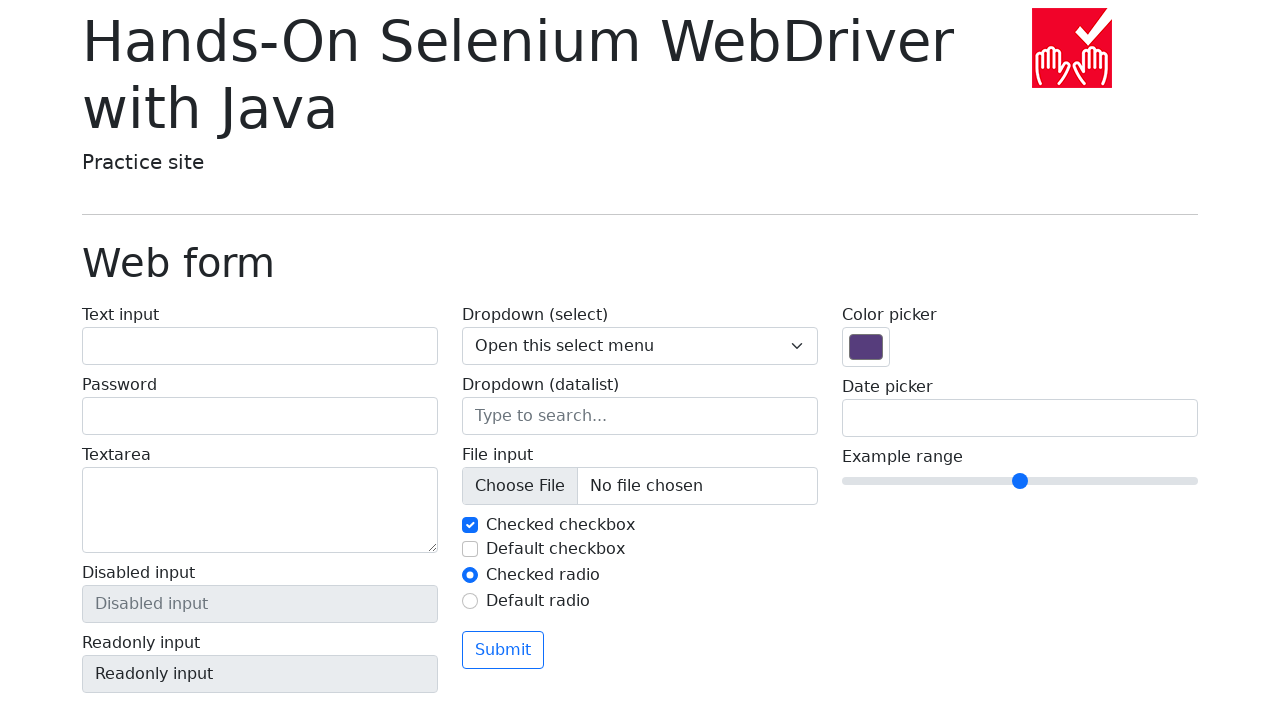

Located all checkboxes with name 'my-check'
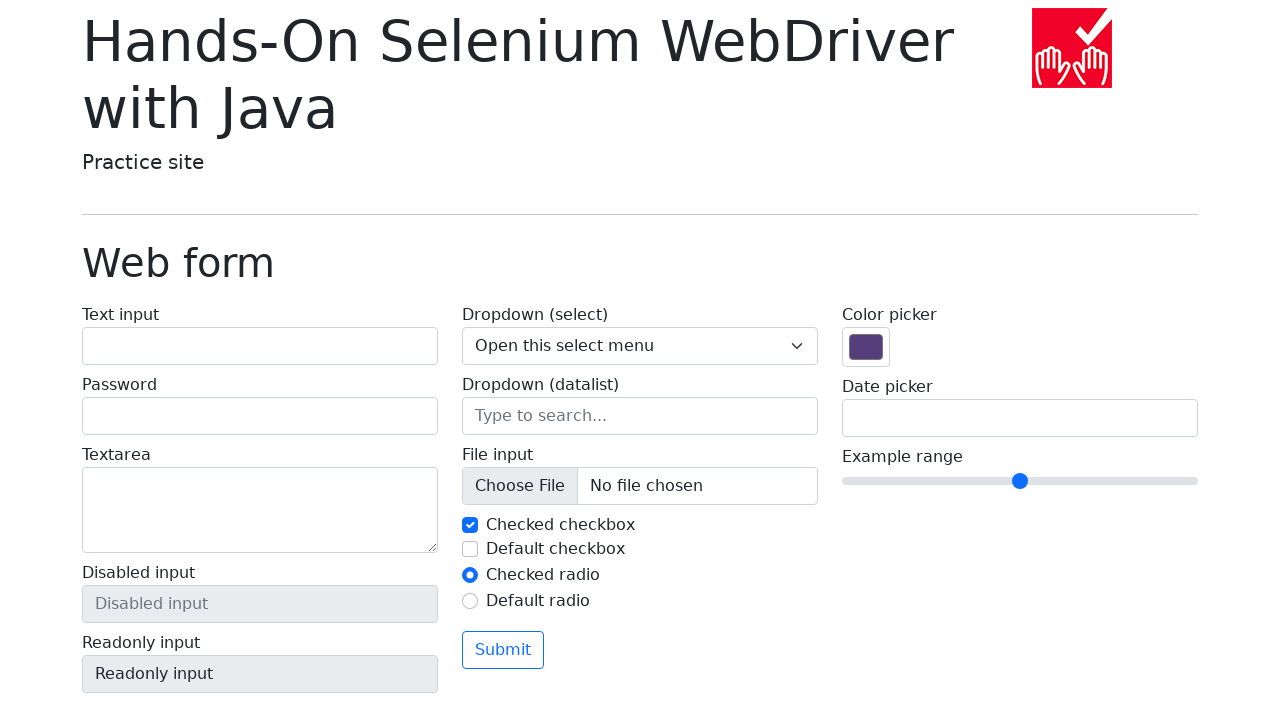

Found 2 total checkboxes
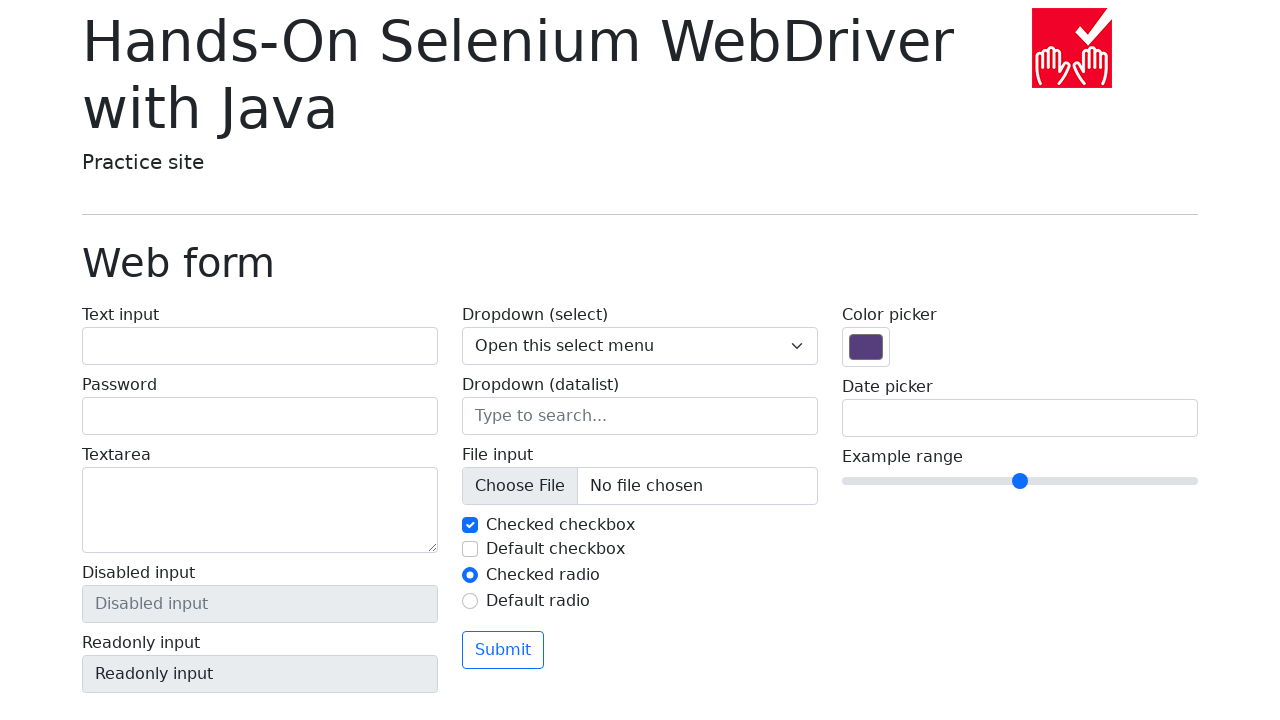

Retrieved checkbox at index 0
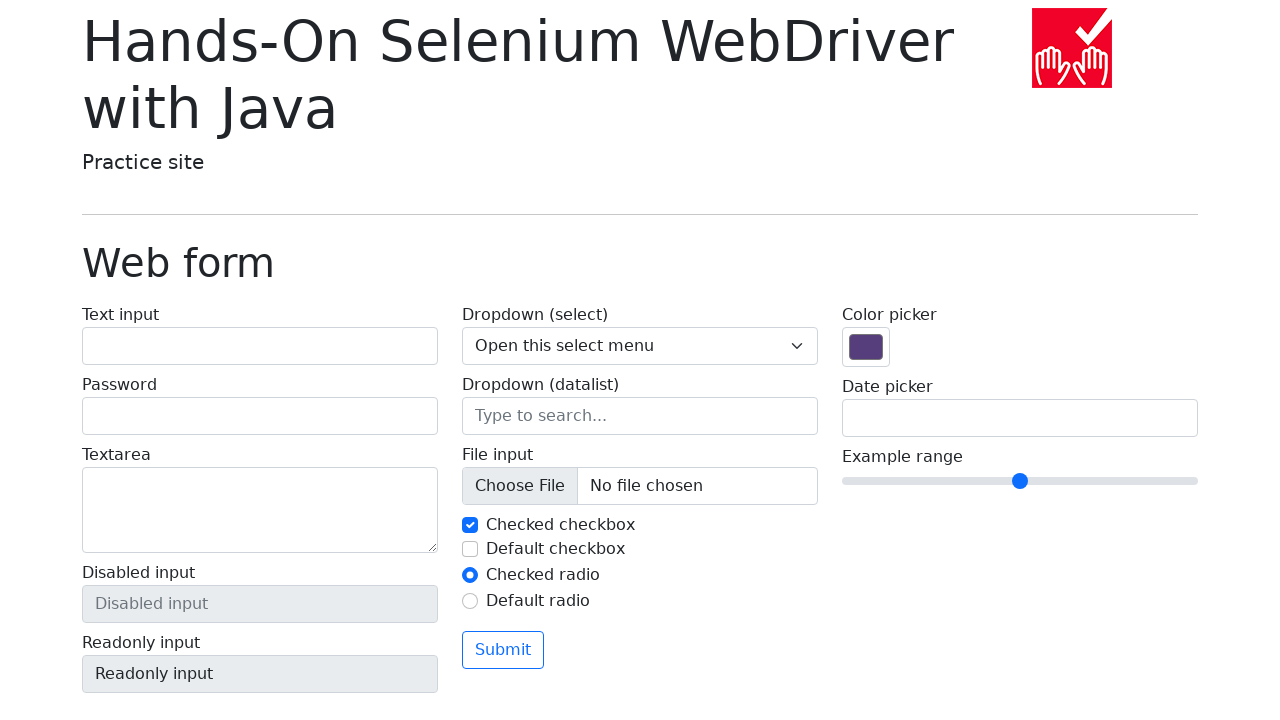

Checkbox at index 0 is already selected, skipping
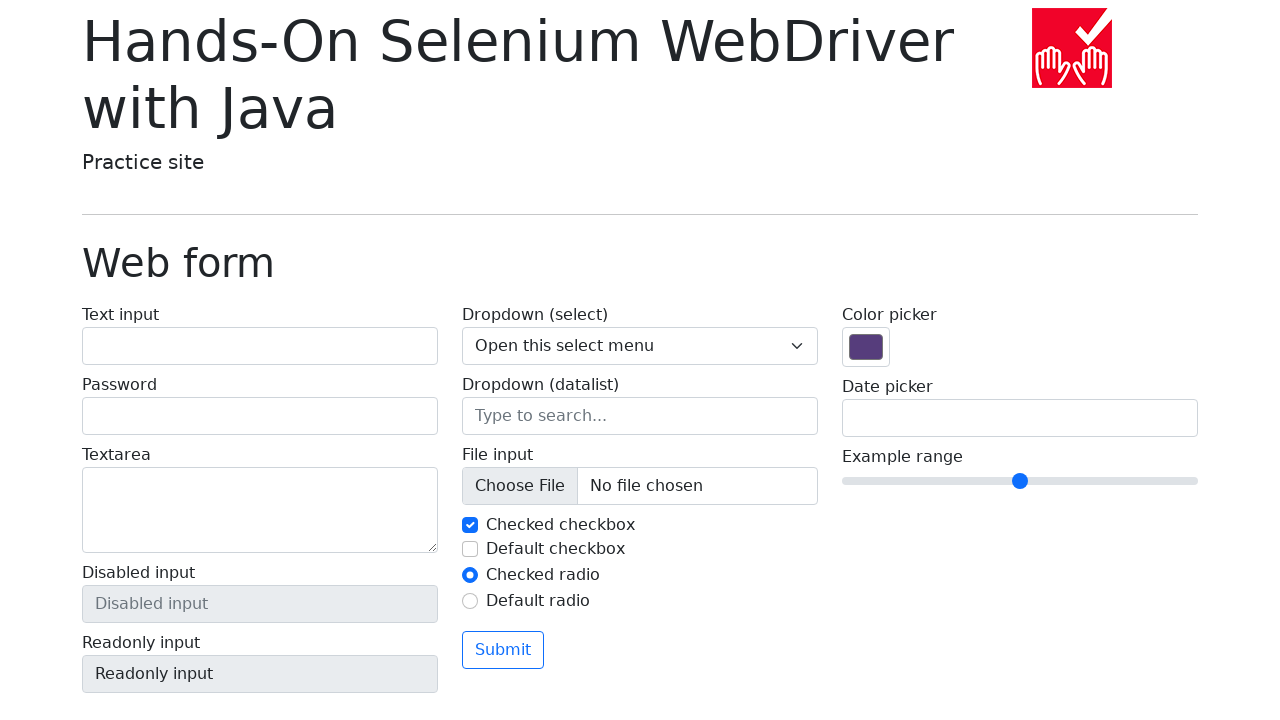

Retrieved checkbox at index 1
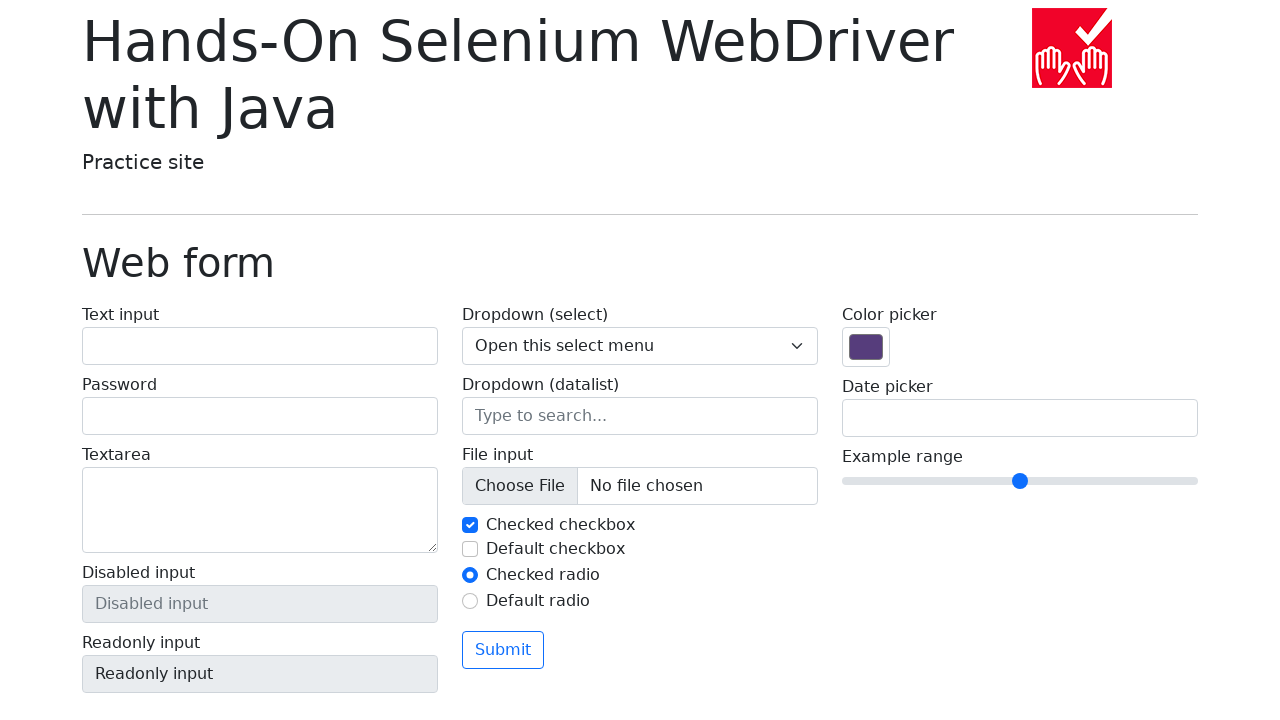

Checkbox at index 1 is not selected
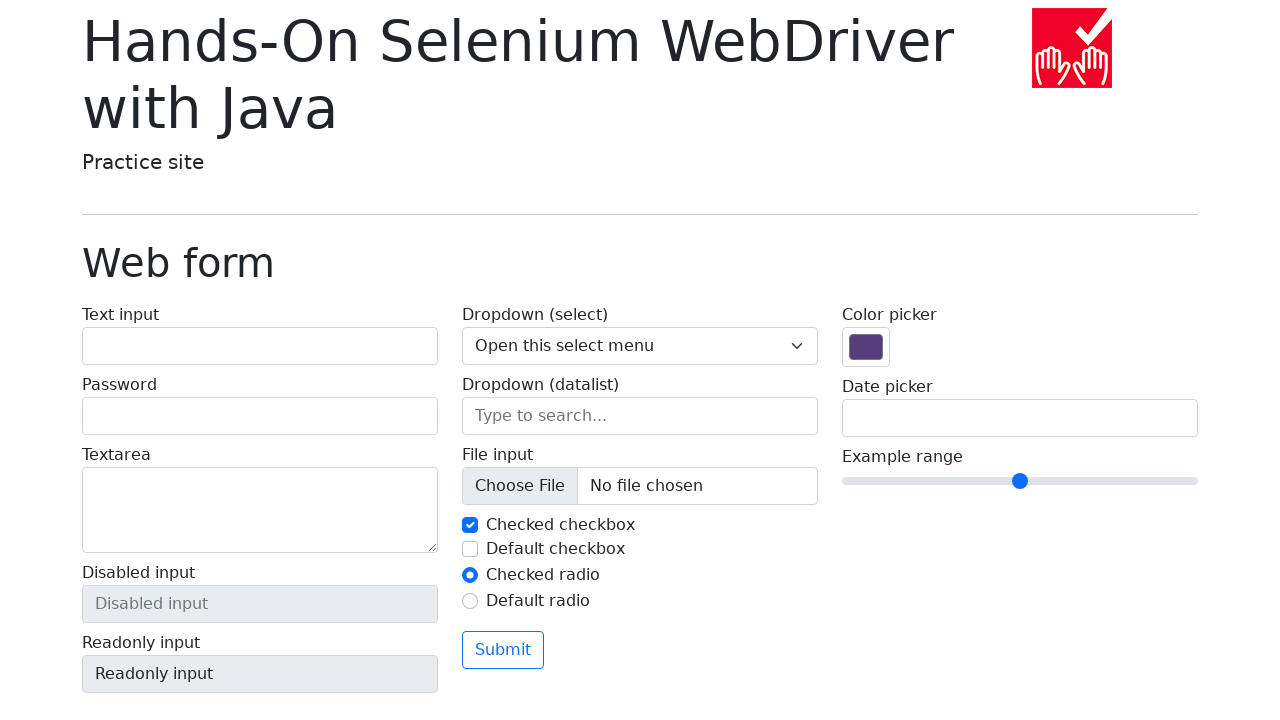

Clicked checkbox at index 1 to select it at (470, 549) on input[name='my-check'] >> nth=1
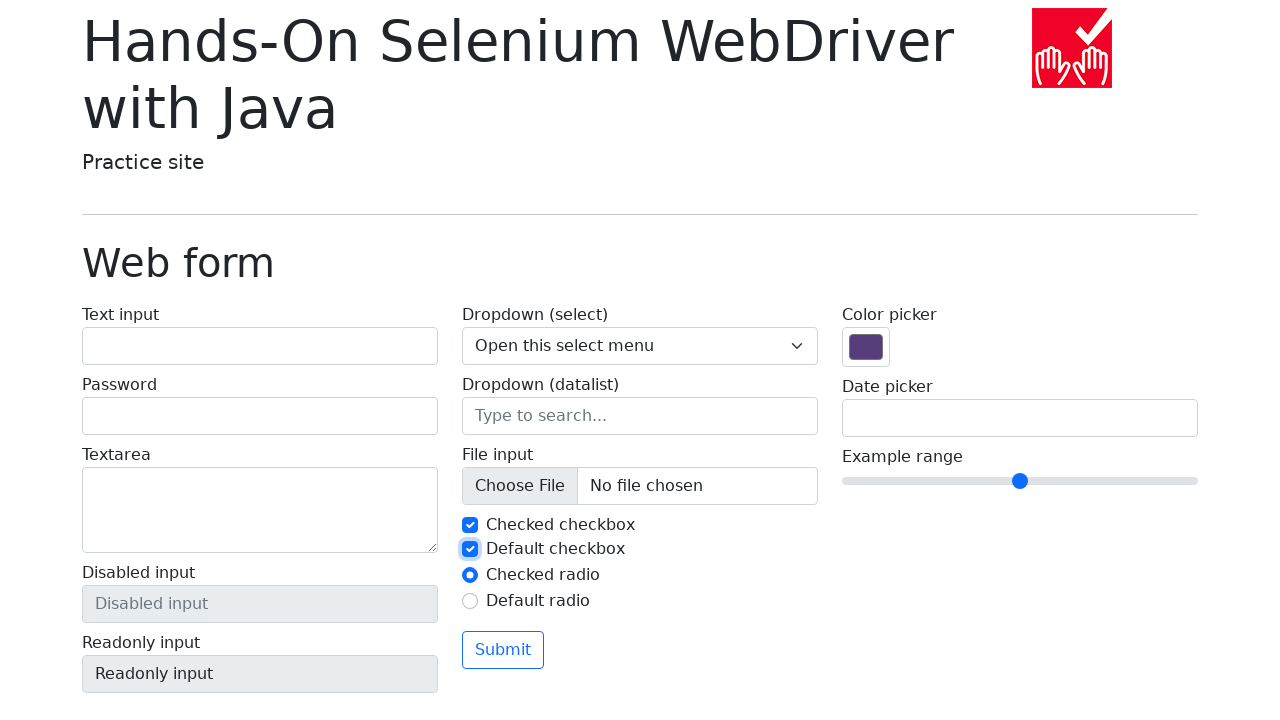

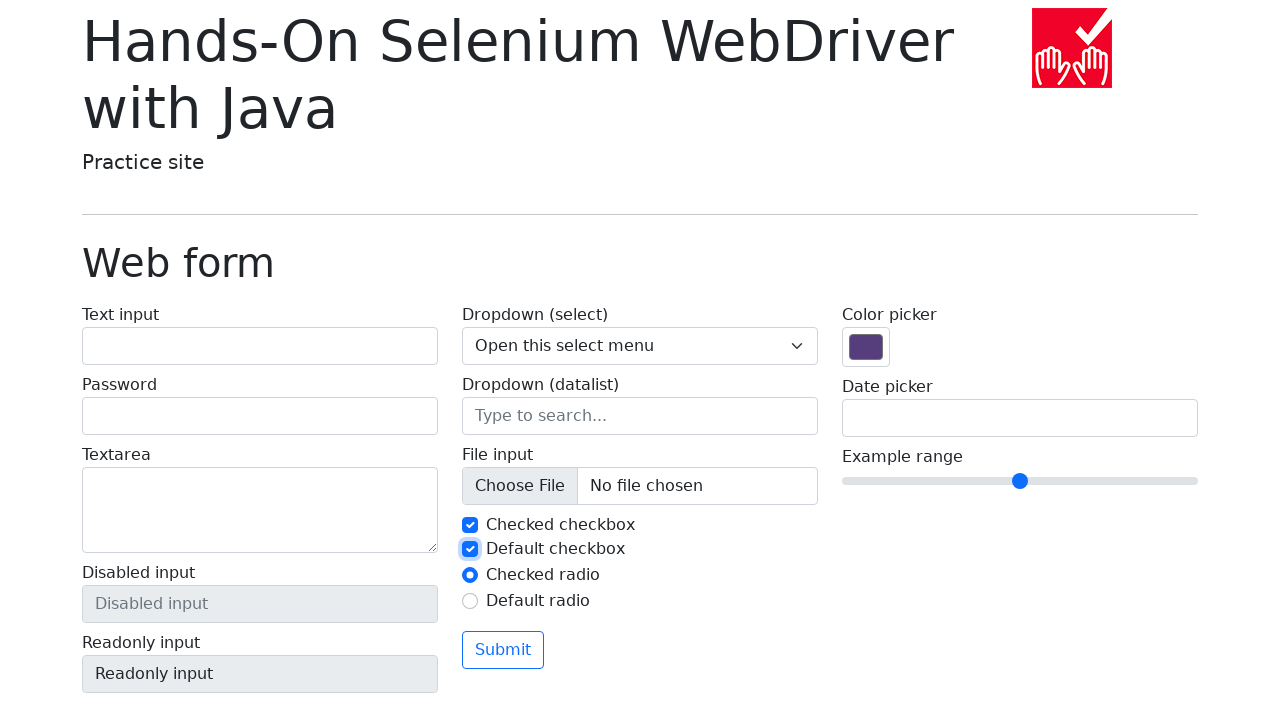